Tests clearing the complete state of all items by checking and unchecking the toggle all

Starting URL: https://demo.playwright.dev/todomvc

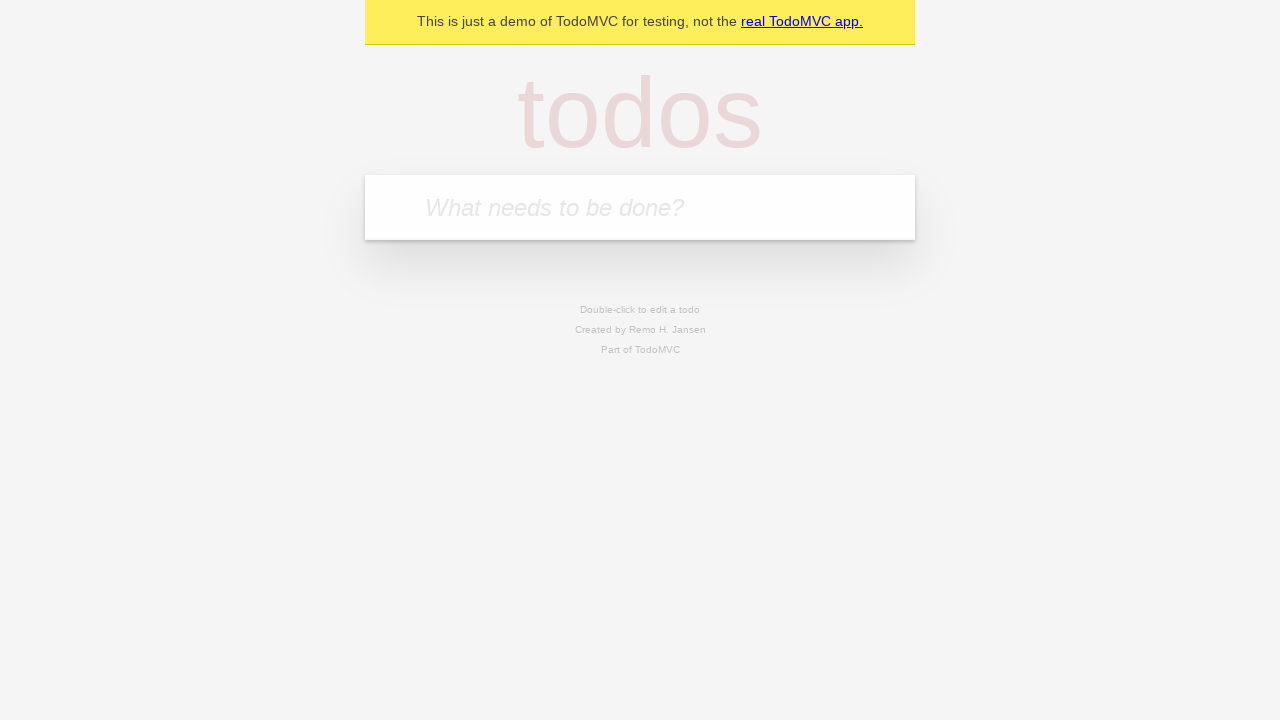

Filled todo input with 'buy some cheese' on internal:attr=[placeholder="What needs to be done?"i]
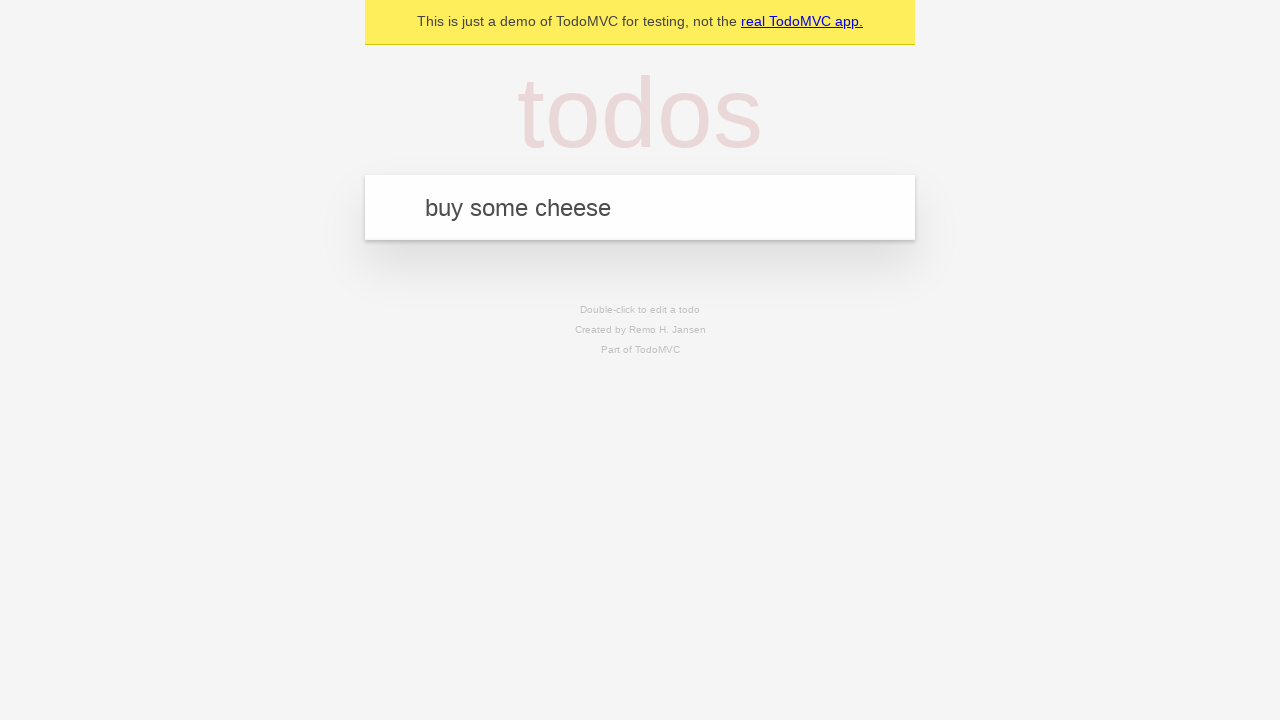

Pressed Enter to add todo 'buy some cheese' on internal:attr=[placeholder="What needs to be done?"i]
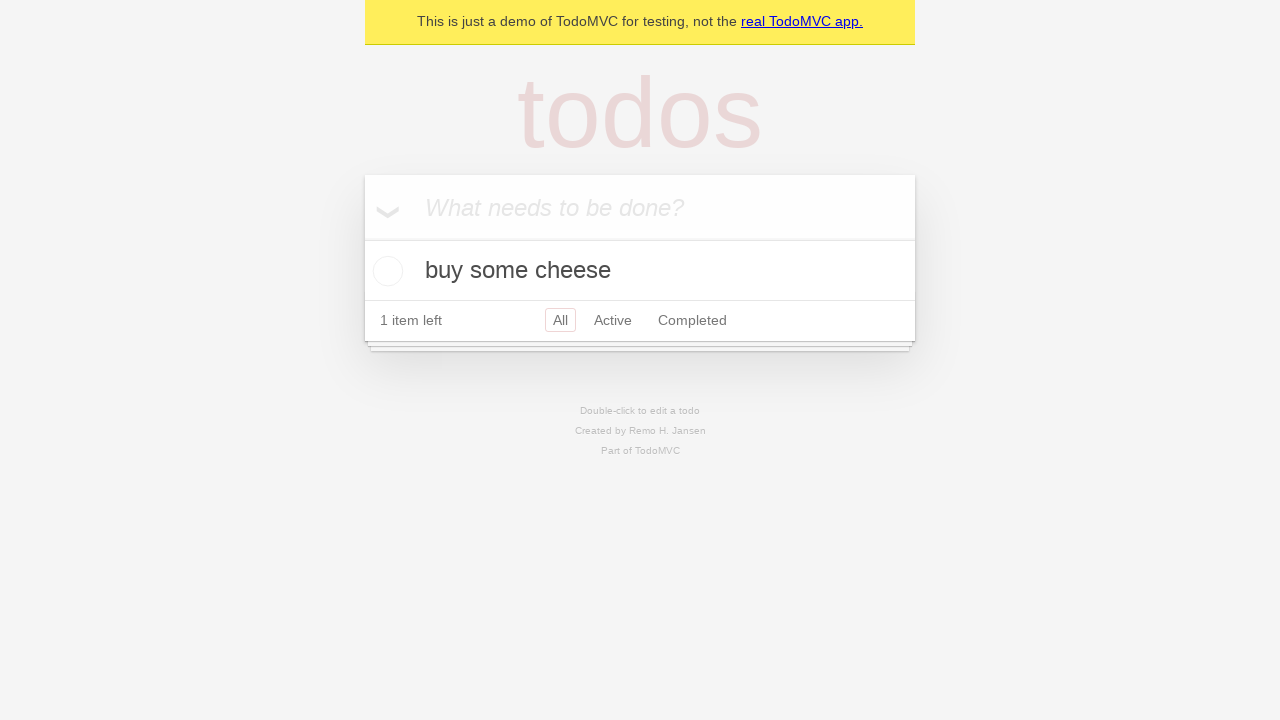

Filled todo input with 'feed the cat' on internal:attr=[placeholder="What needs to be done?"i]
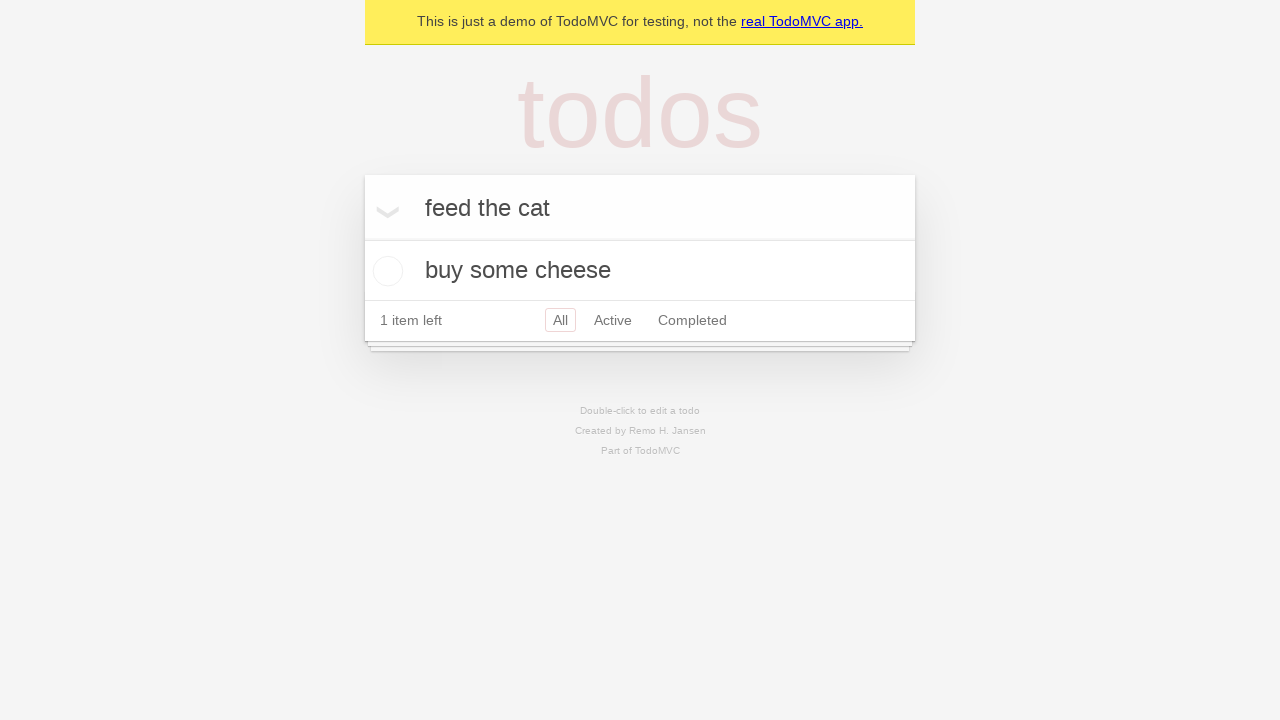

Pressed Enter to add todo 'feed the cat' on internal:attr=[placeholder="What needs to be done?"i]
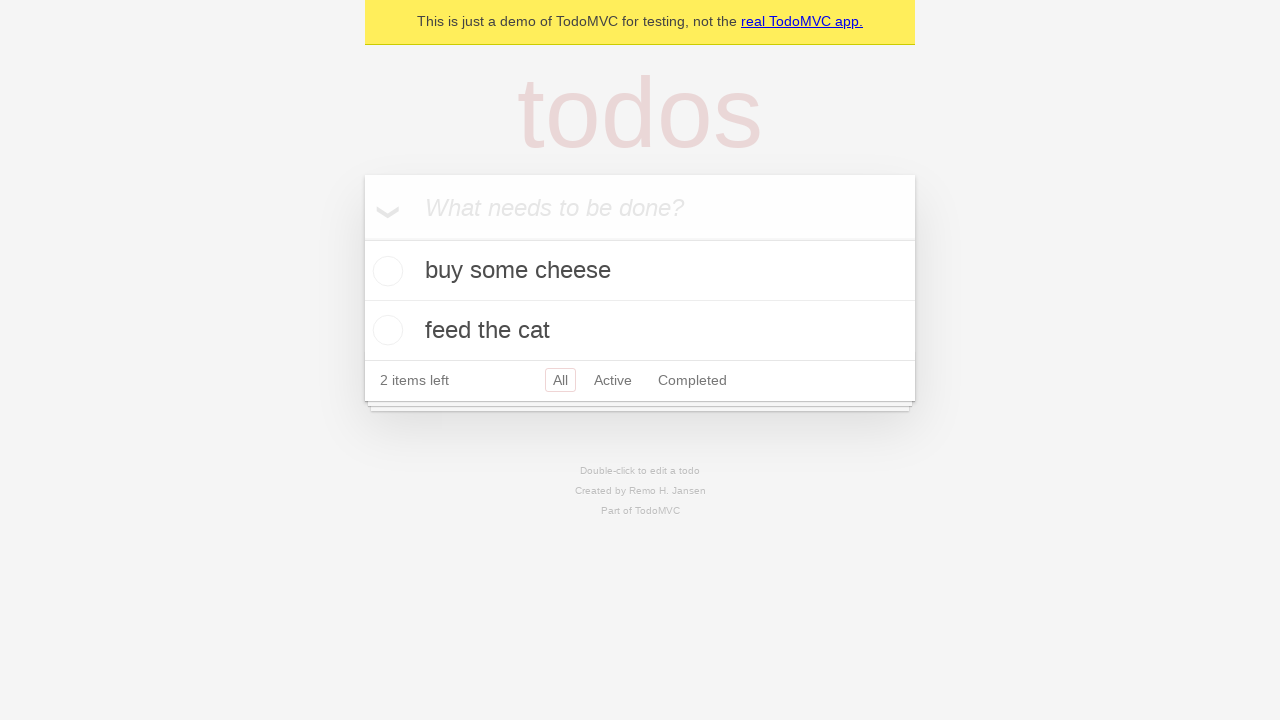

Filled todo input with 'book a doctors appointment' on internal:attr=[placeholder="What needs to be done?"i]
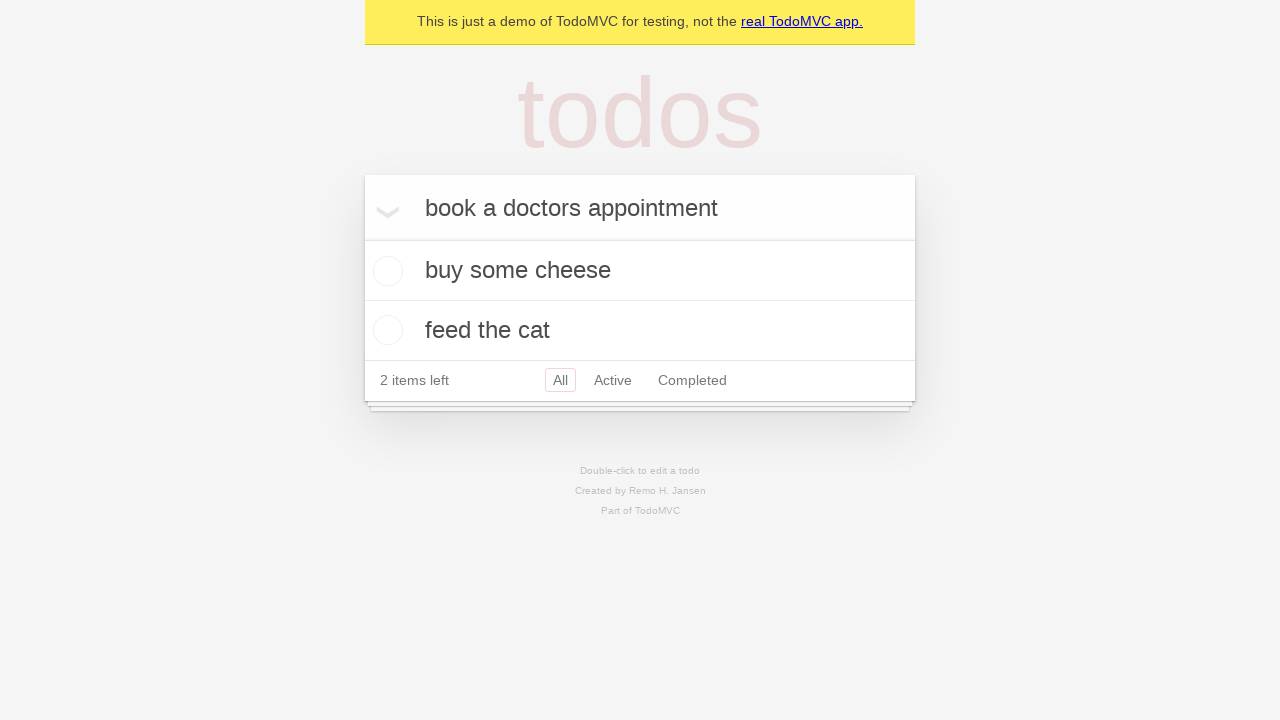

Pressed Enter to add todo 'book a doctors appointment' on internal:attr=[placeholder="What needs to be done?"i]
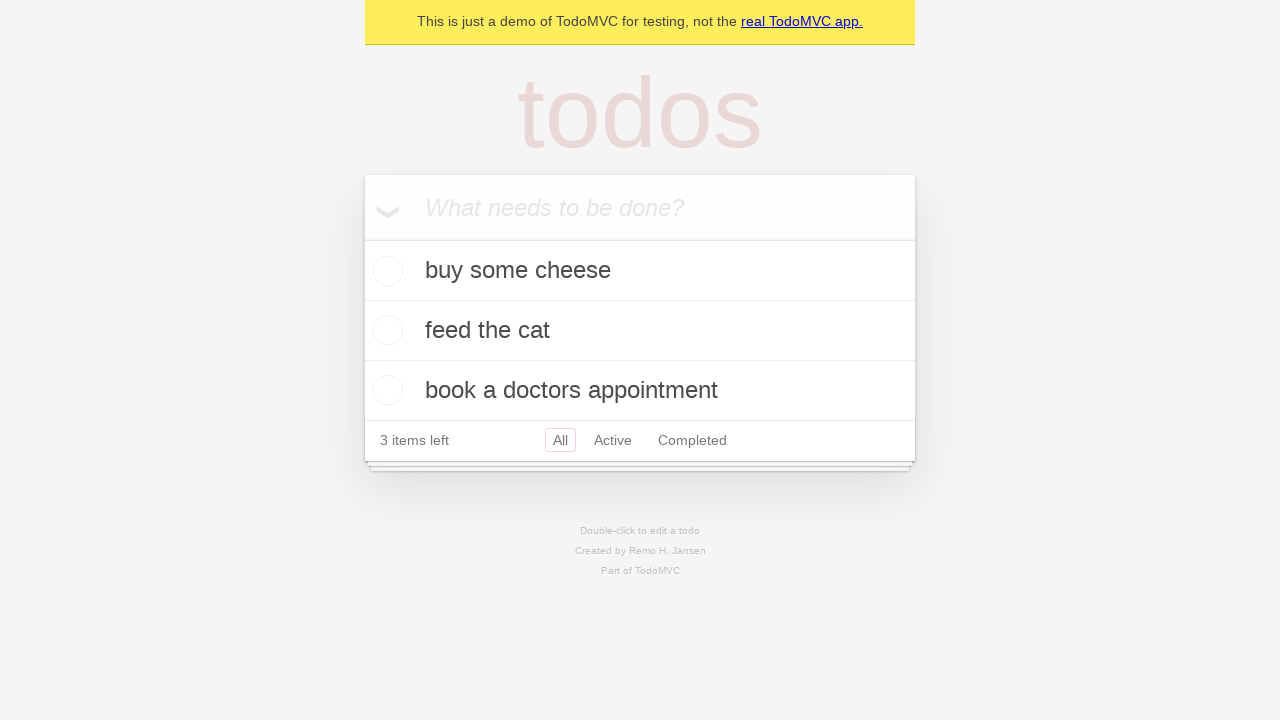

Checked the toggle all button to mark all items as complete at (362, 238) on internal:label="Mark all as complete"i
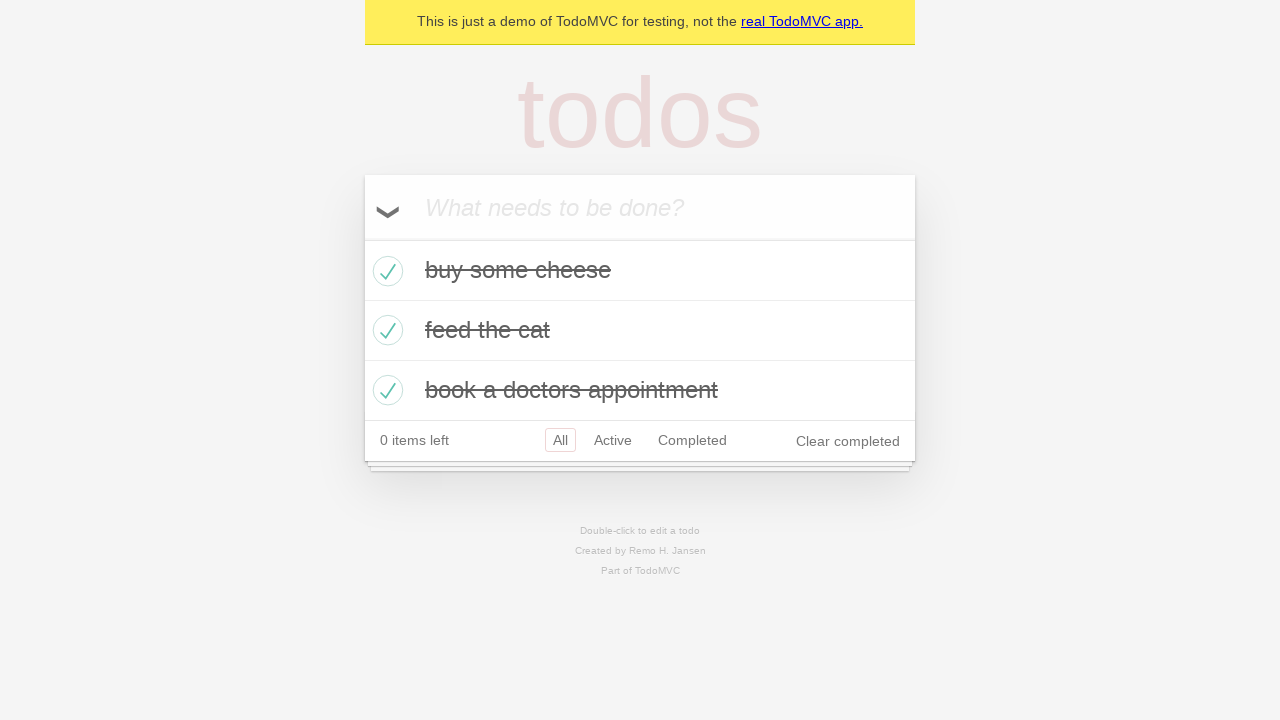

Unchecked the toggle all button to clear complete state of all items at (362, 238) on internal:label="Mark all as complete"i
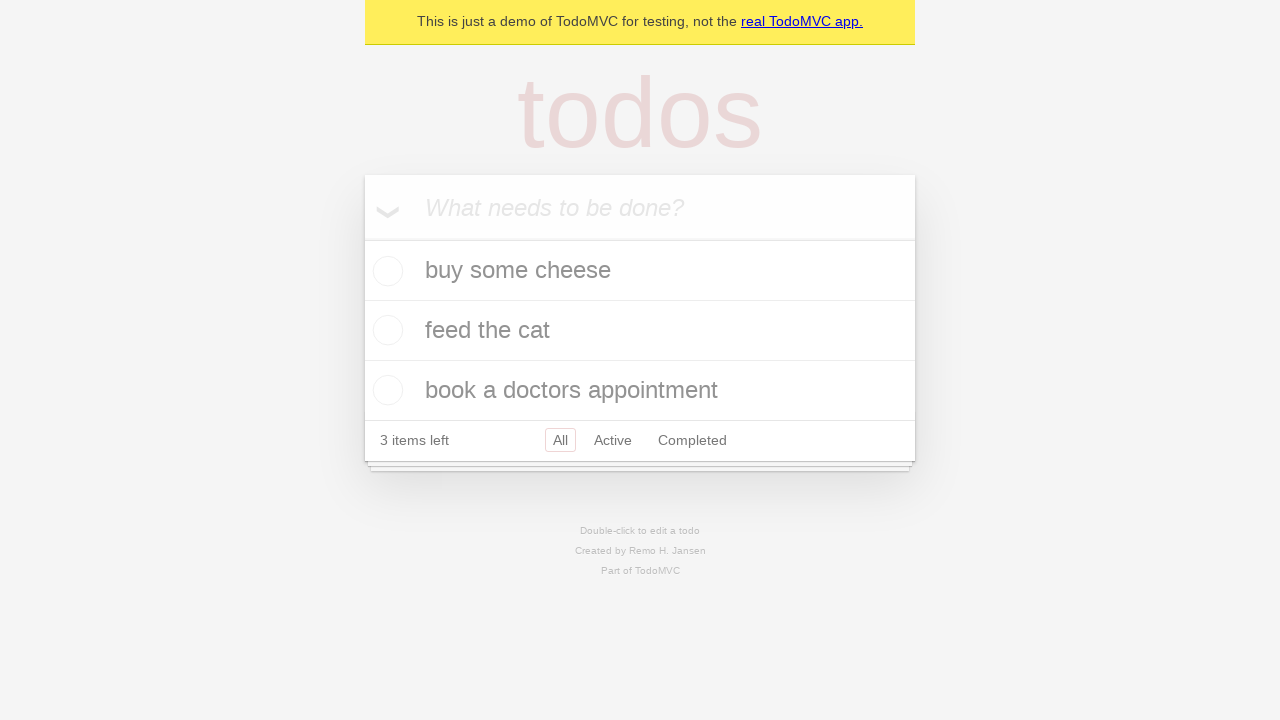

Verified all todo items are visible
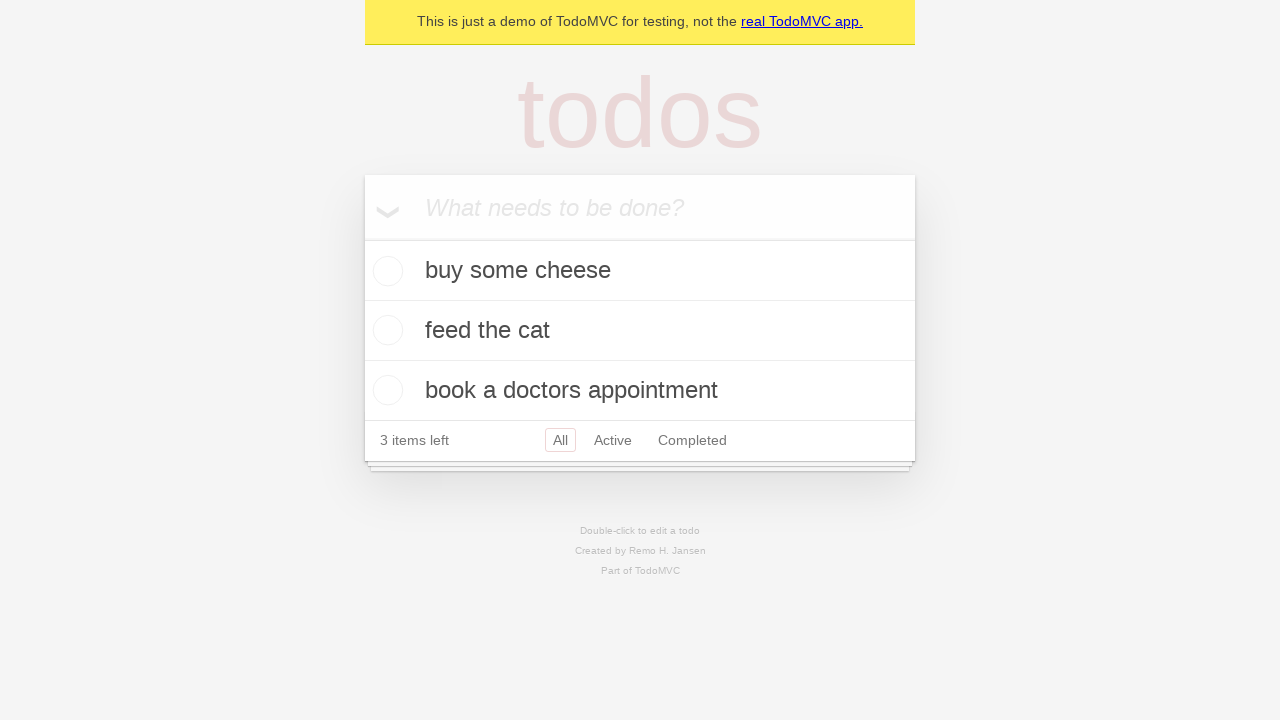

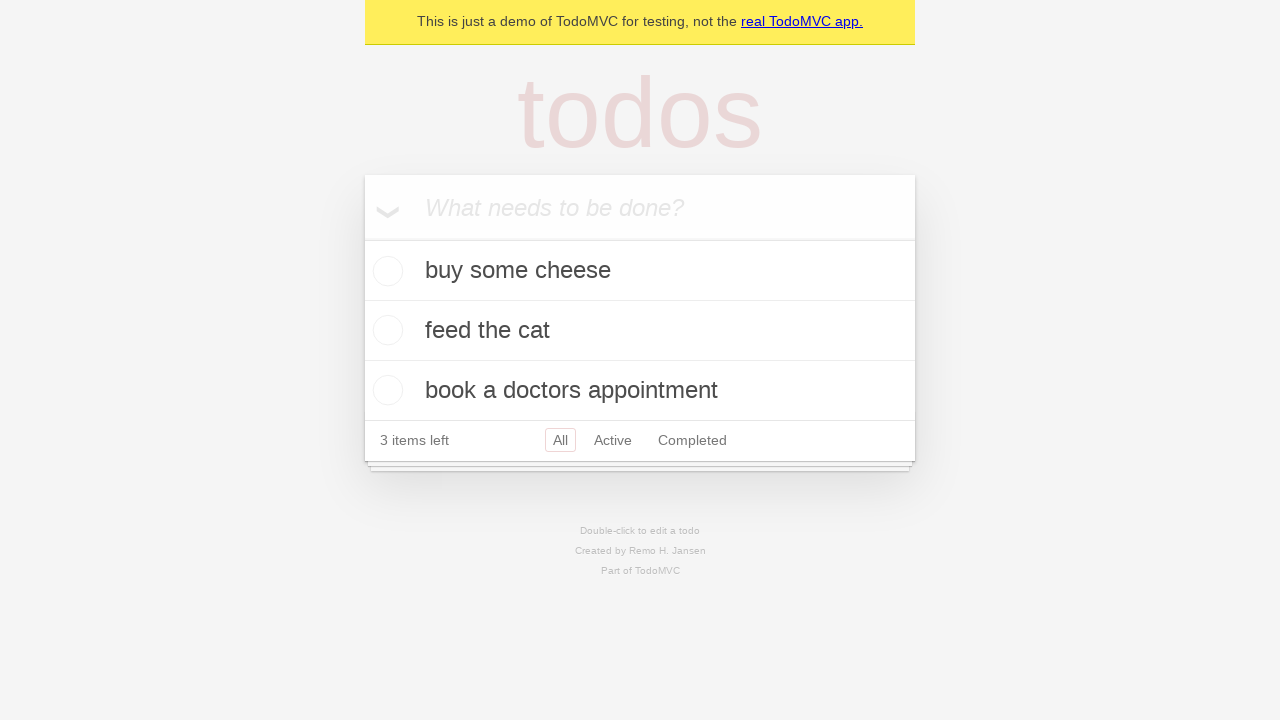